Tests newsletter subscription functionality by scrolling to footer, entering an email address, and submitting the subscription form

Starting URL: http://automationexercise.com

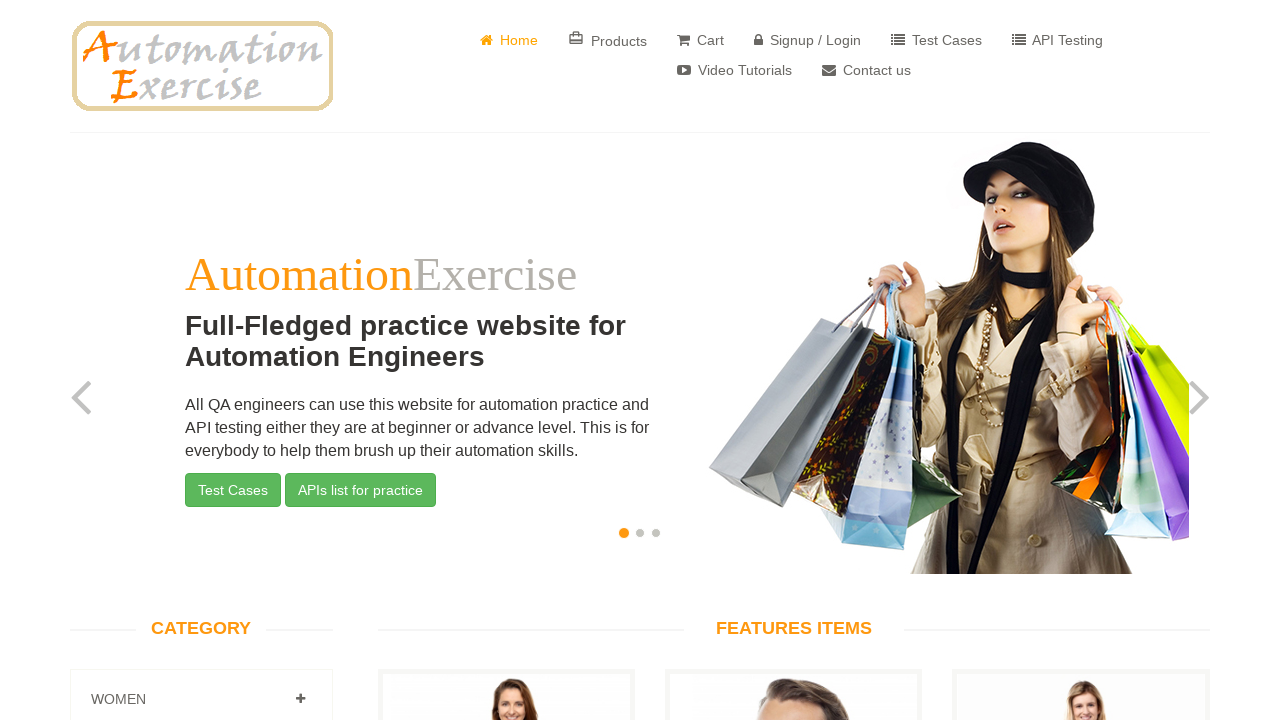

Clicked on product image, scrolling page down at (1081, 361) on img[src='/get_product_picture/43']
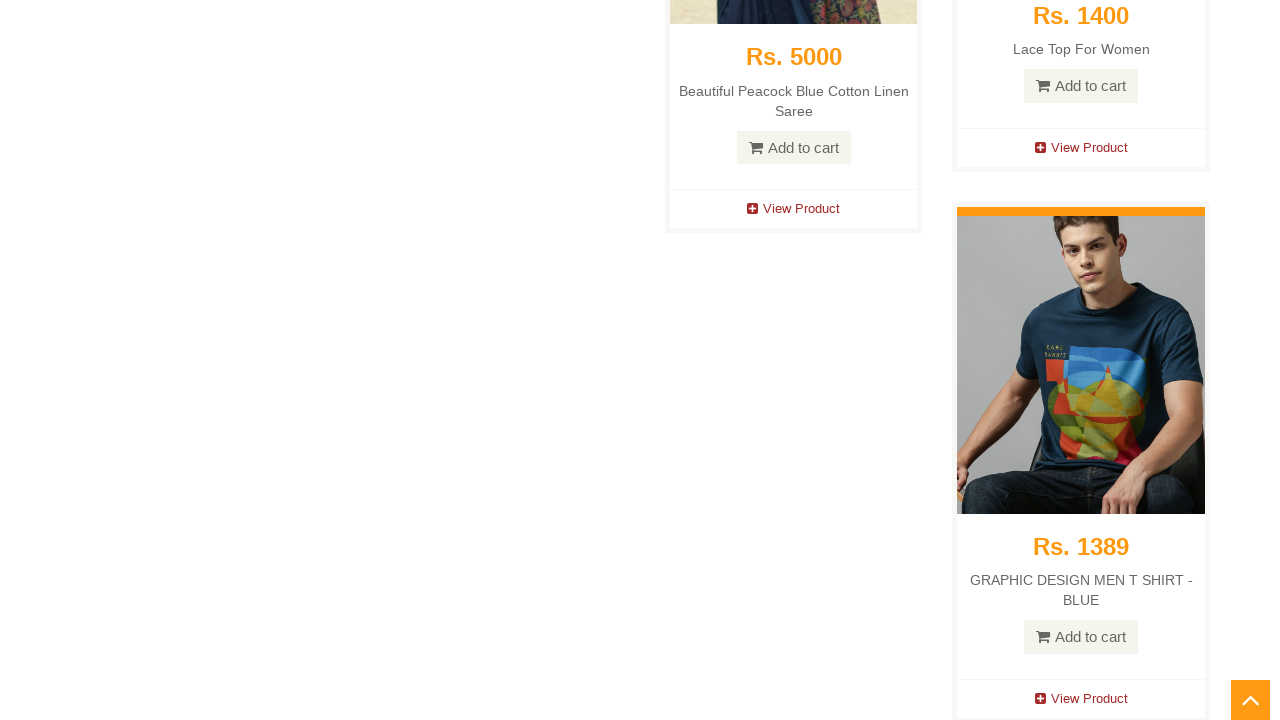

Entered email address 'testuser234@gmail.com' in subscription field on input#susbscribe_email
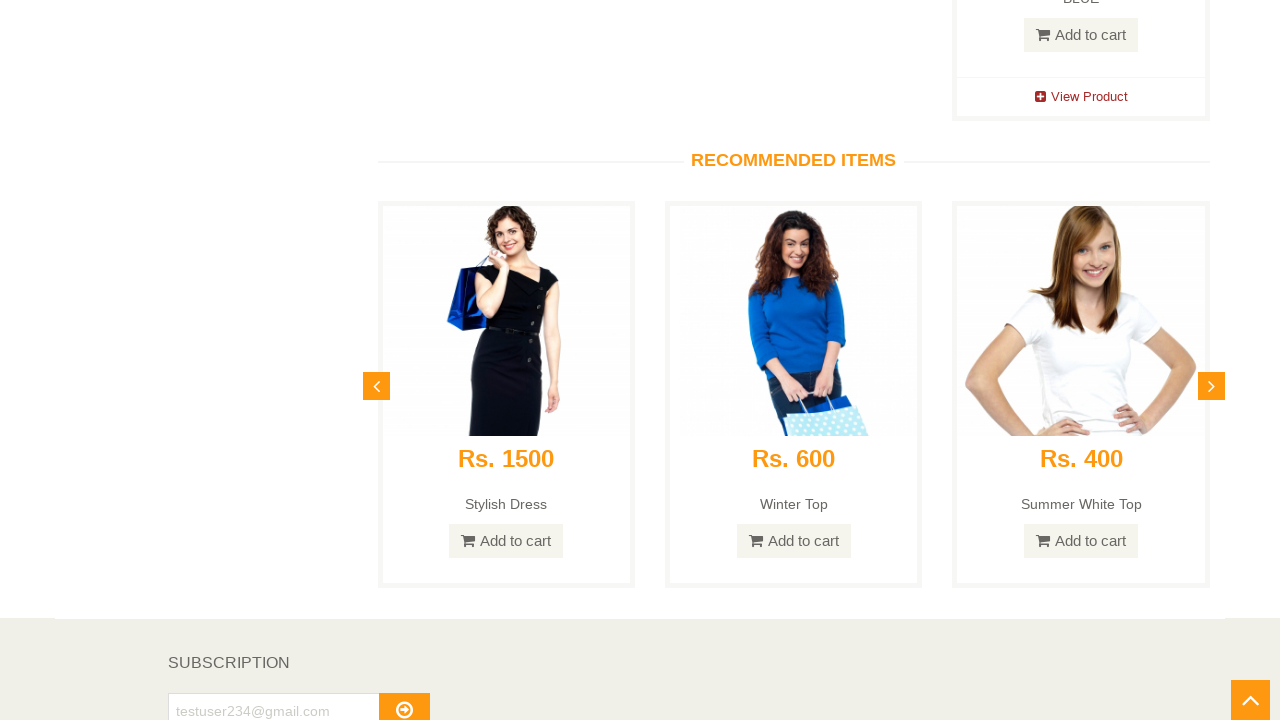

Clicked the subscribe button at (404, 710) on i.fa.fa-arrow-circle-o-right
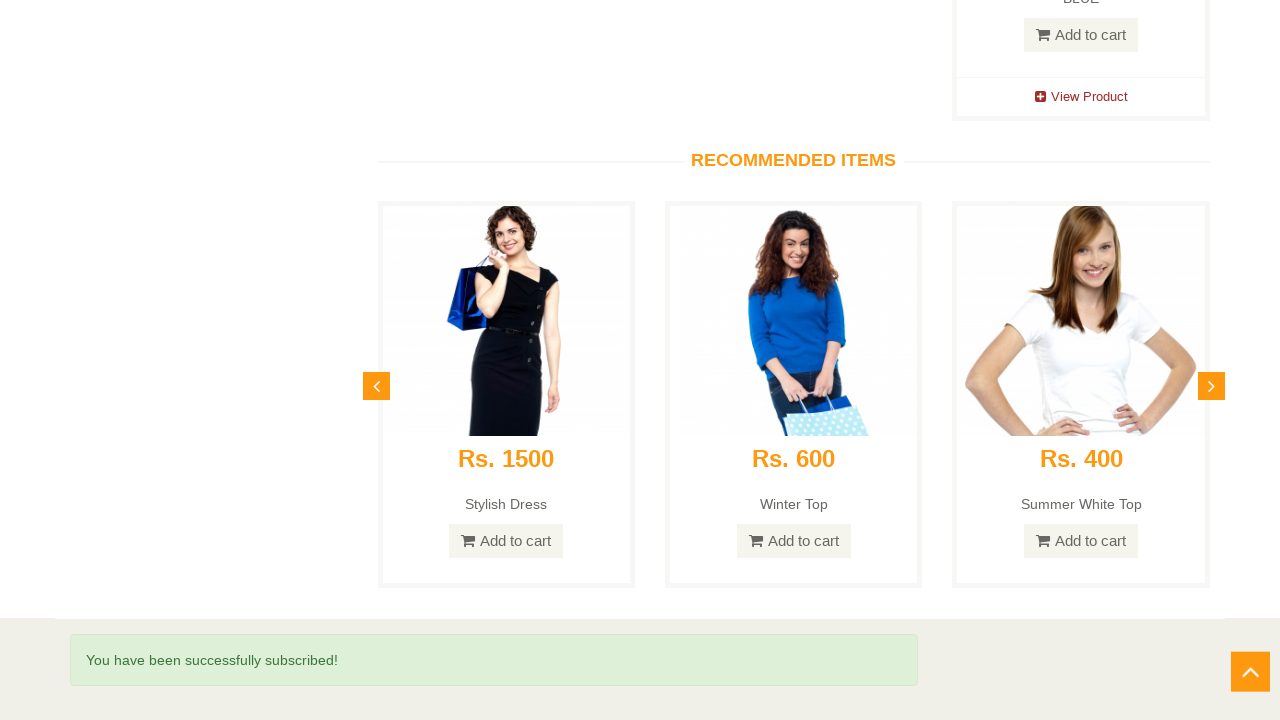

Success message 'You have been successfully subscribed!' appeared
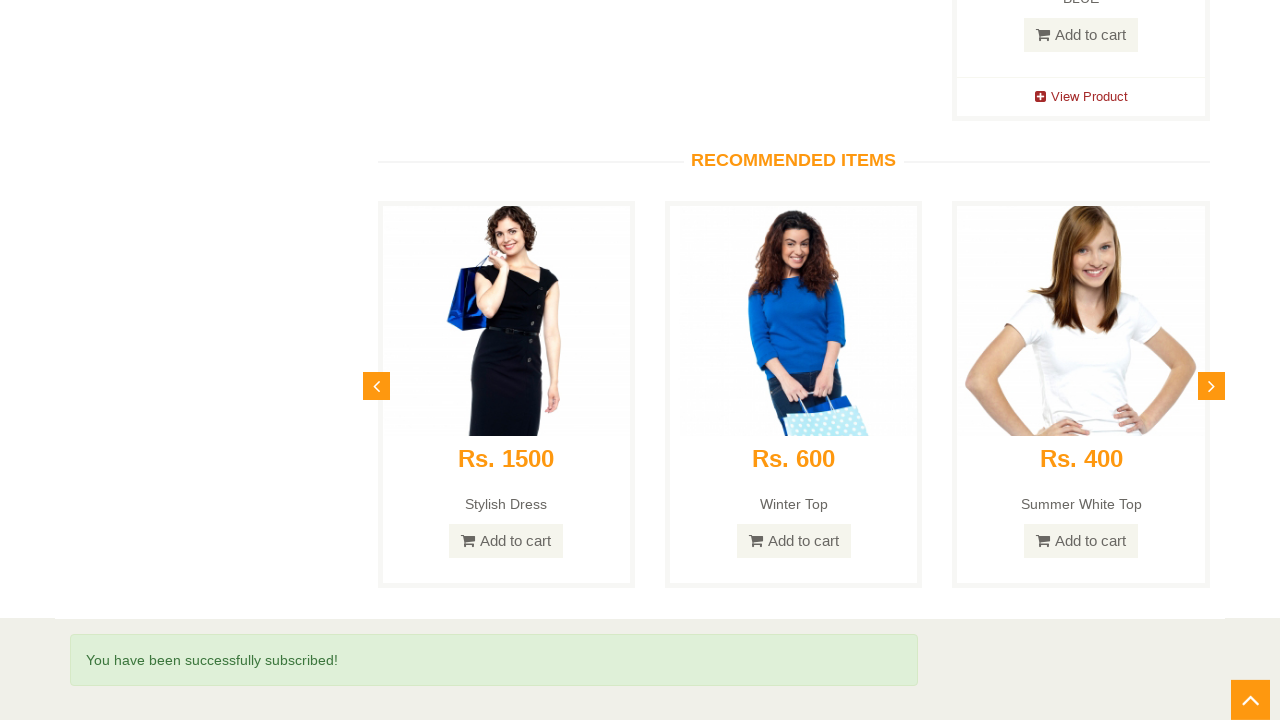

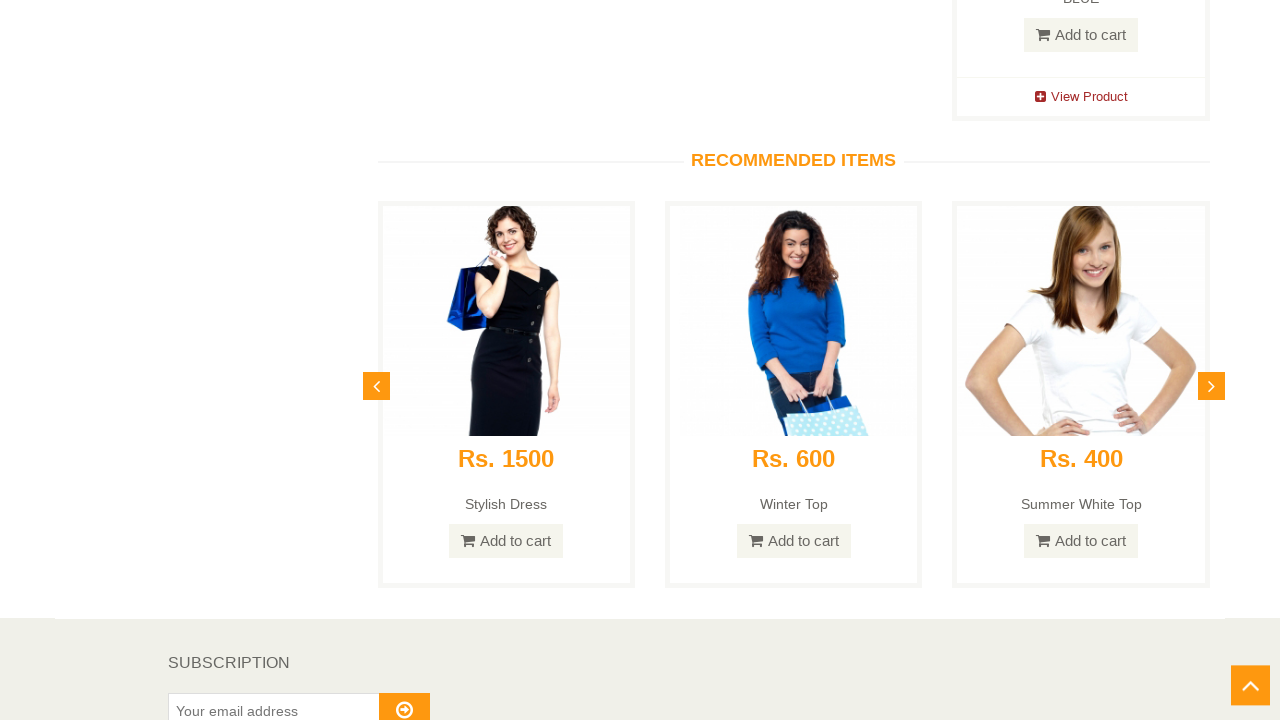